Tests clicking a start button and waiting for dynamically loaded content to appear

Starting URL: https://the-internet.herokuapp.com/dynamic_loading/2

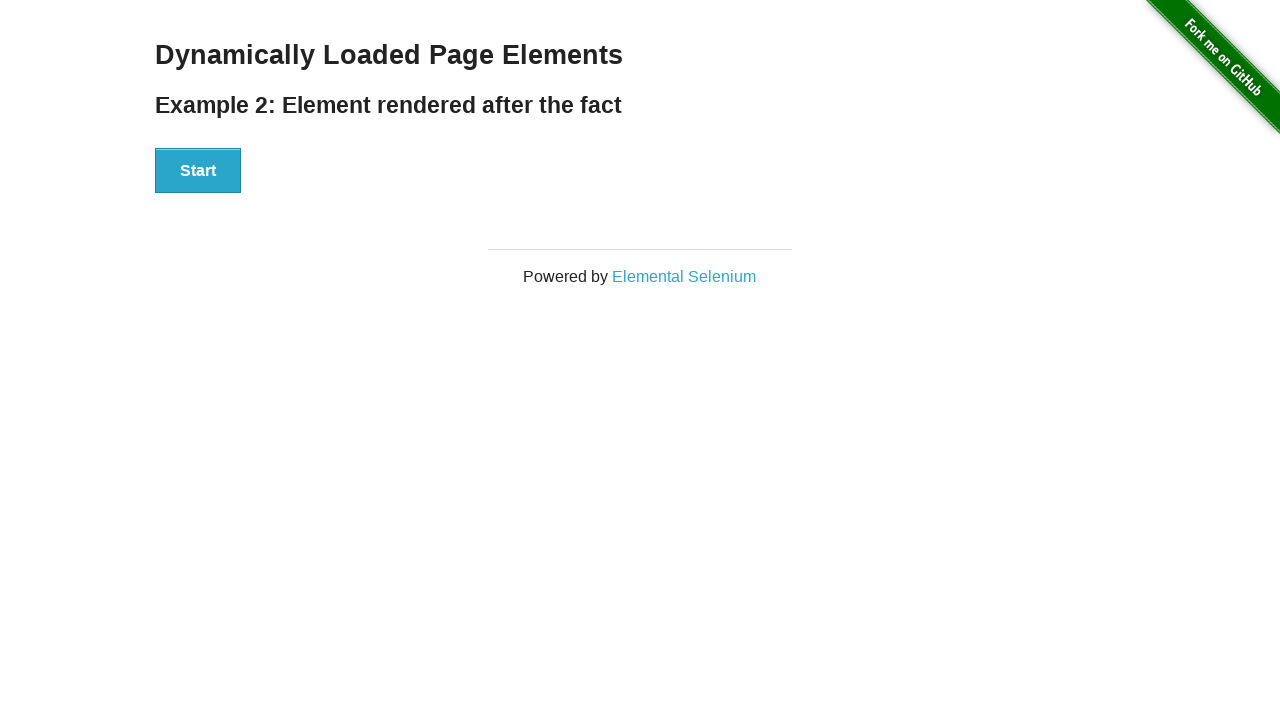

Clicked the Start button at (198, 171) on #start > button
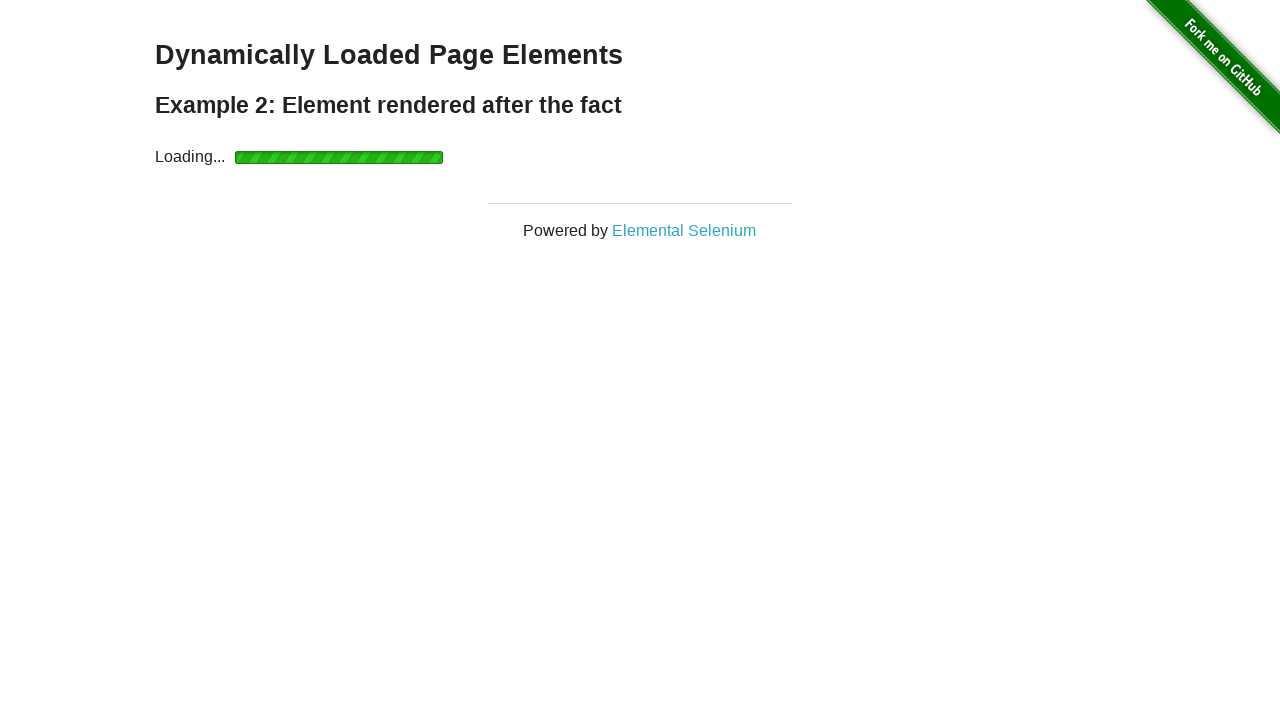

Waited for dynamically loaded content to appear
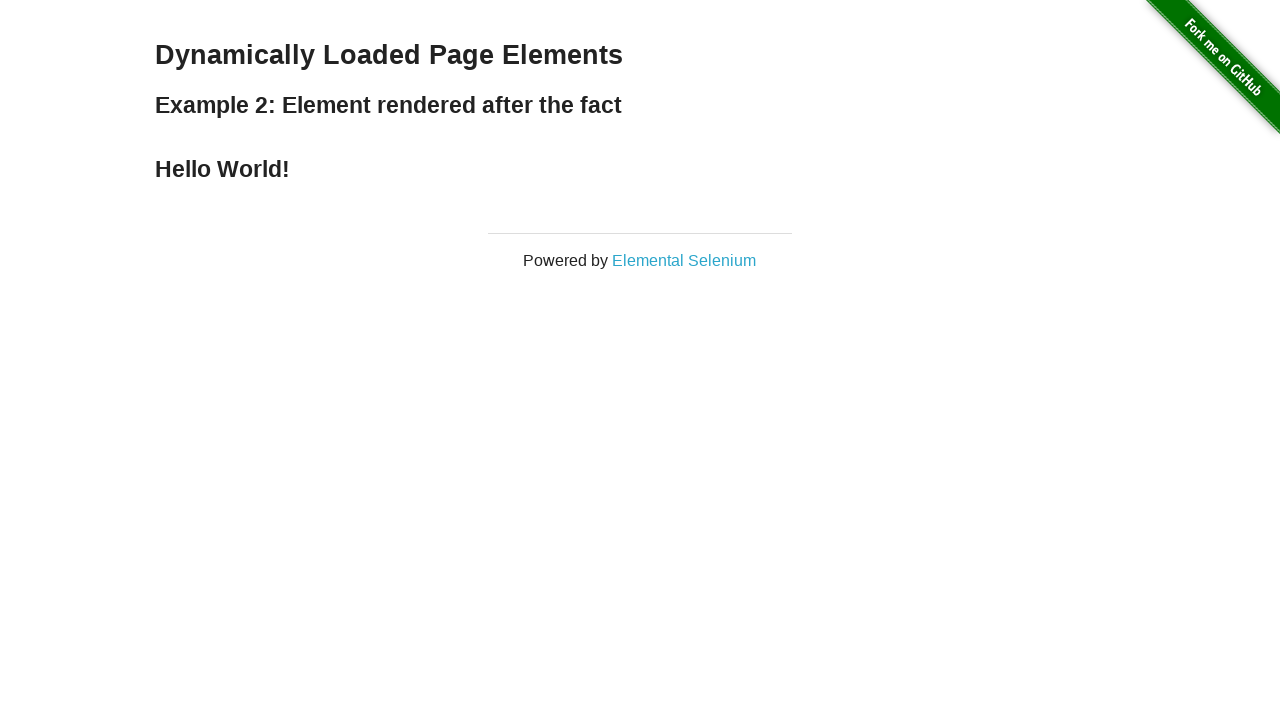

Verified that the loaded text content equals 'Hello World!'
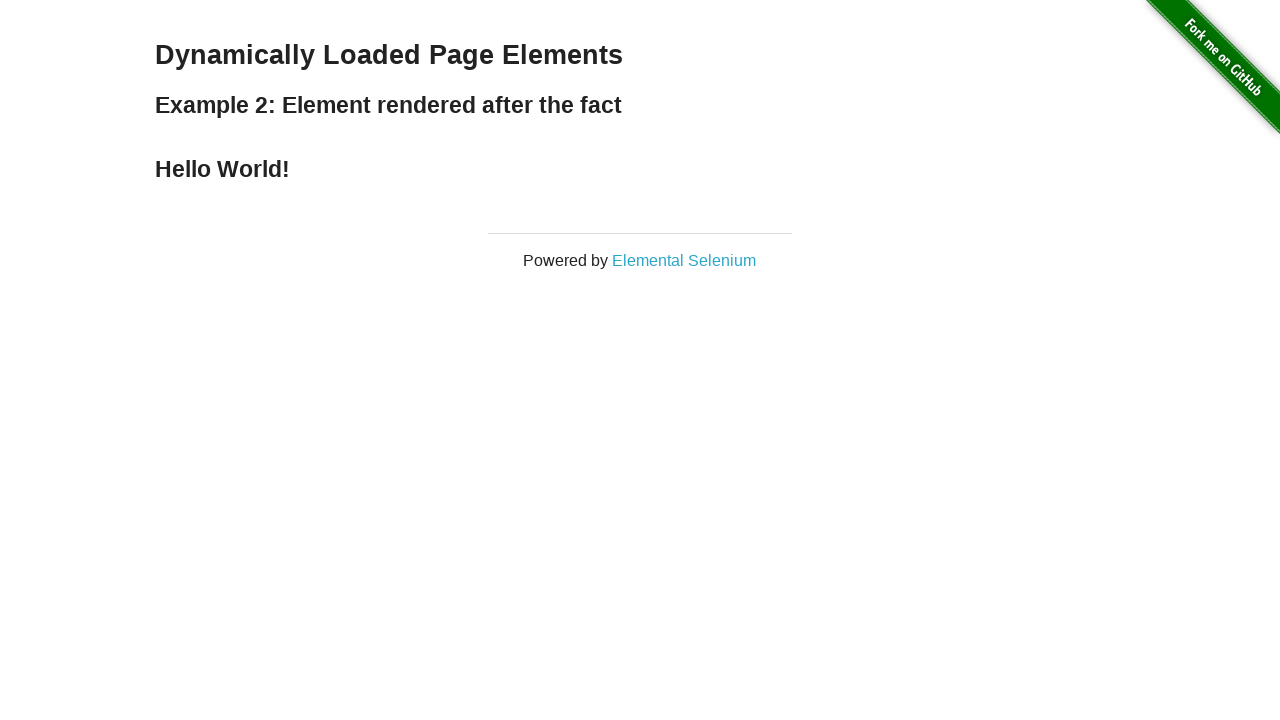

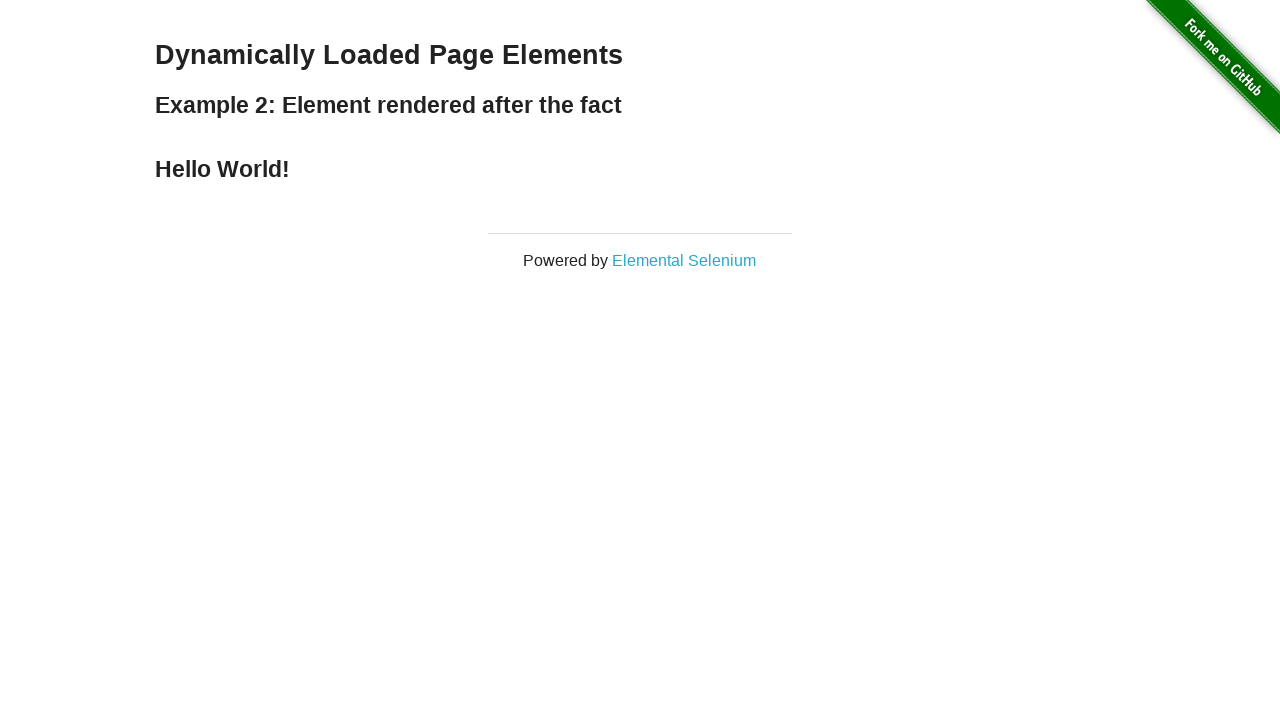